Tests login failure scenario by clicking the login button without entering credentials and verifying that an error message is displayed

Starting URL: https://www.saucedemo.com/

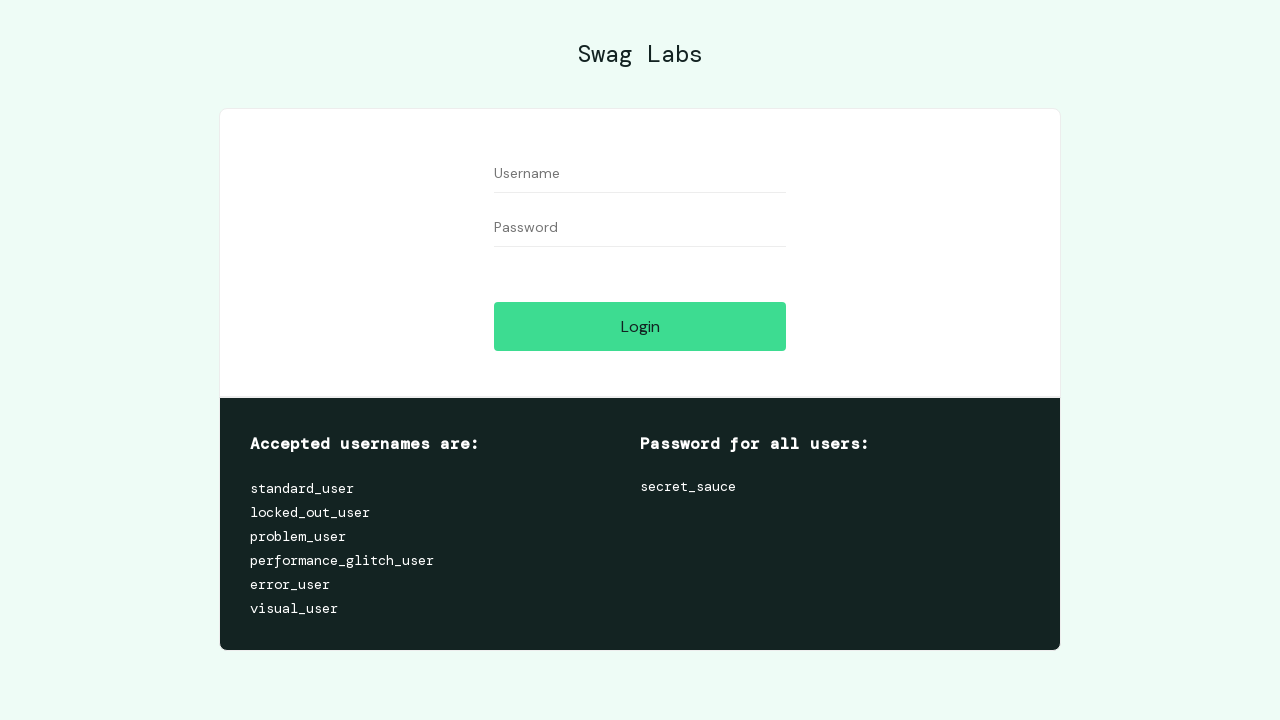

Clicked login button without entering credentials at (640, 326) on input[type='submit']
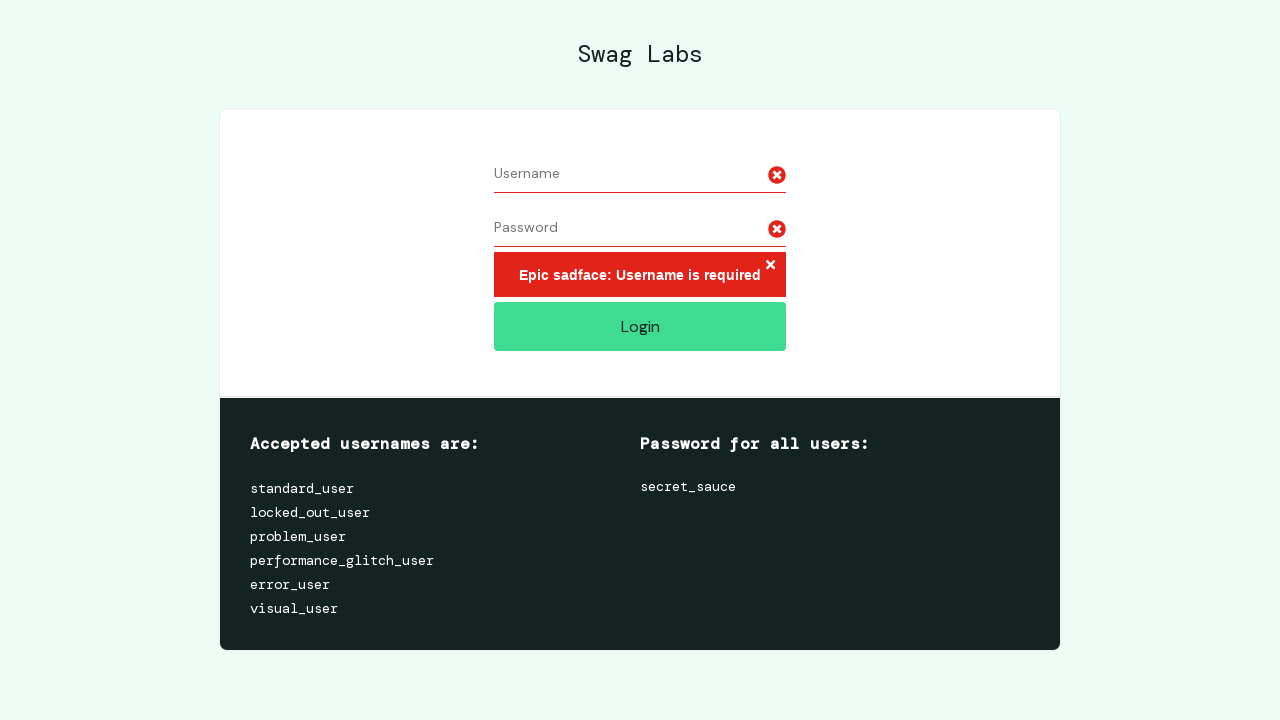

Error message 'Epic sadface: Username is required' is displayed
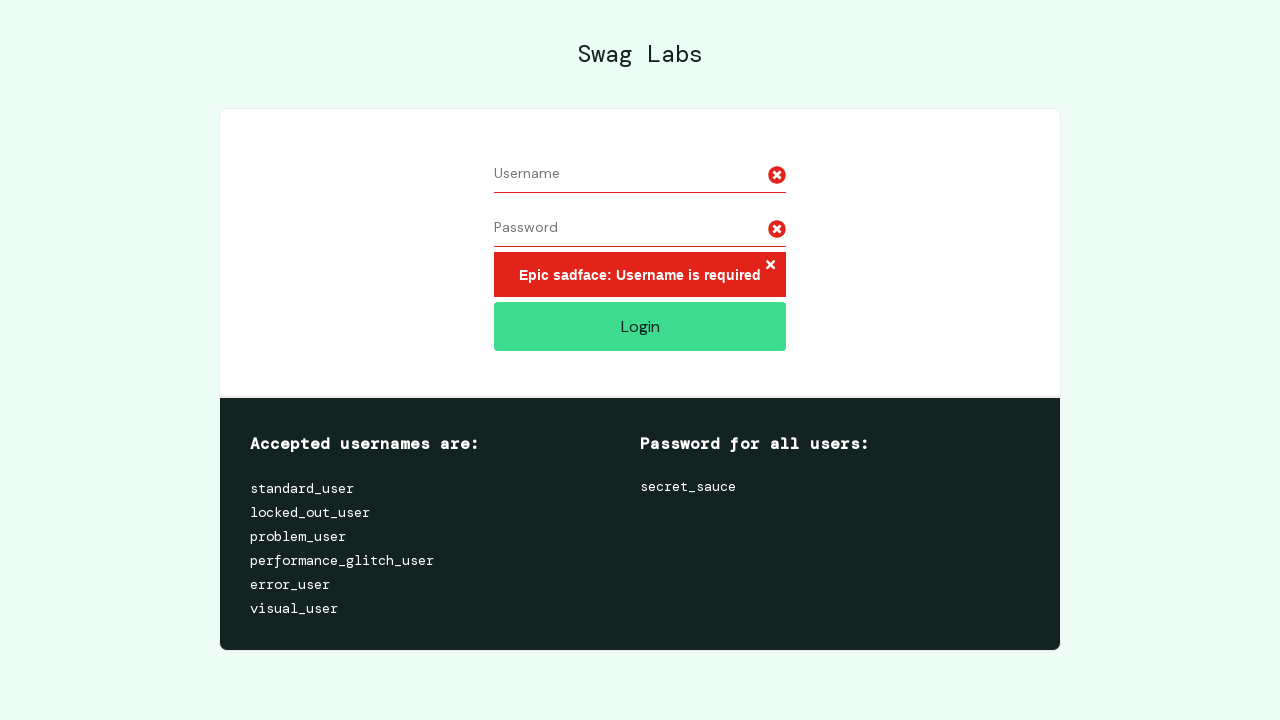

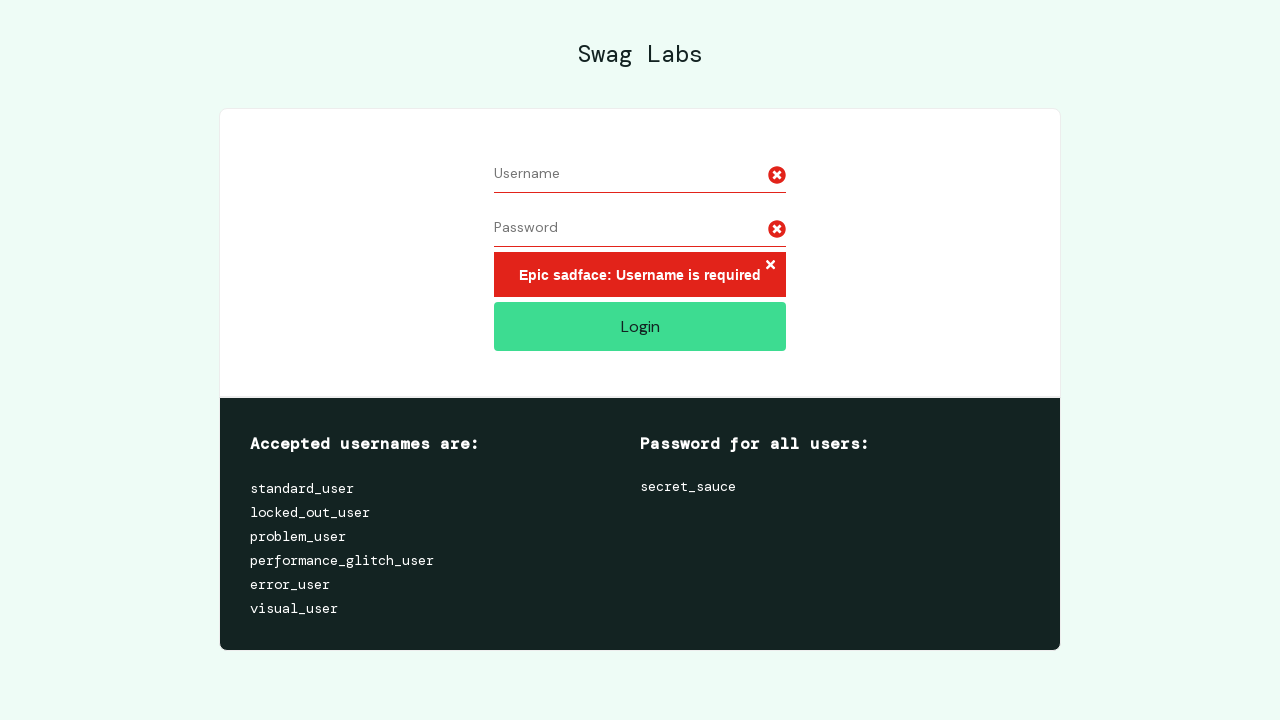